Tests email subscription form by filling an email address and clicking submit

Starting URL: https://chadd.org/for-adults/overview/

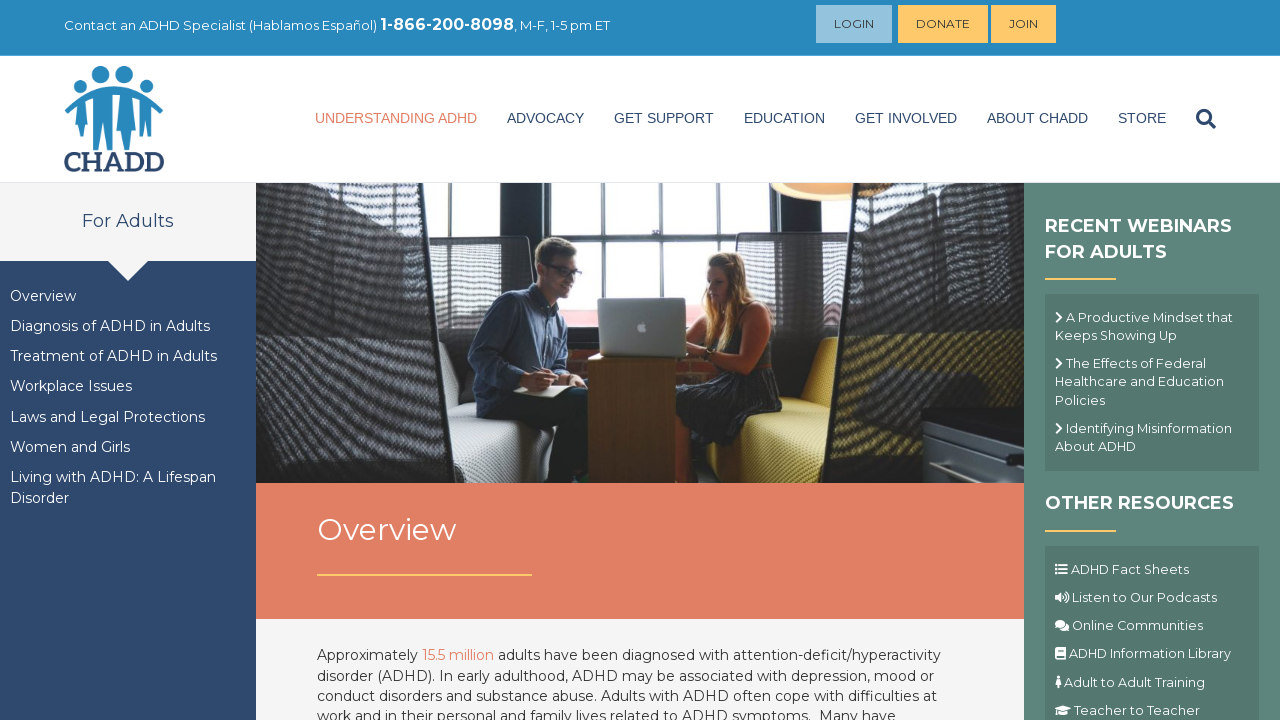

Filled email input field with testuser782@example.com on input[name='EMAIL']
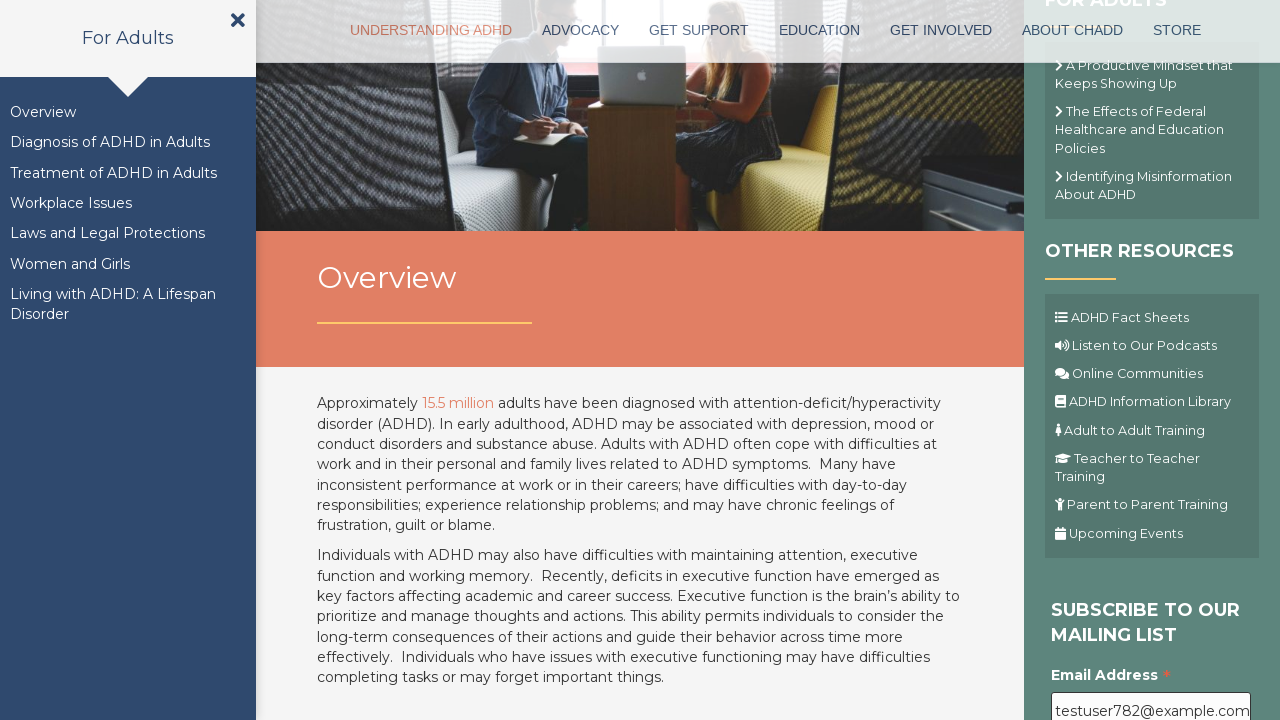

Clicked submit button to subscribe to email at (1111, 361) on .button
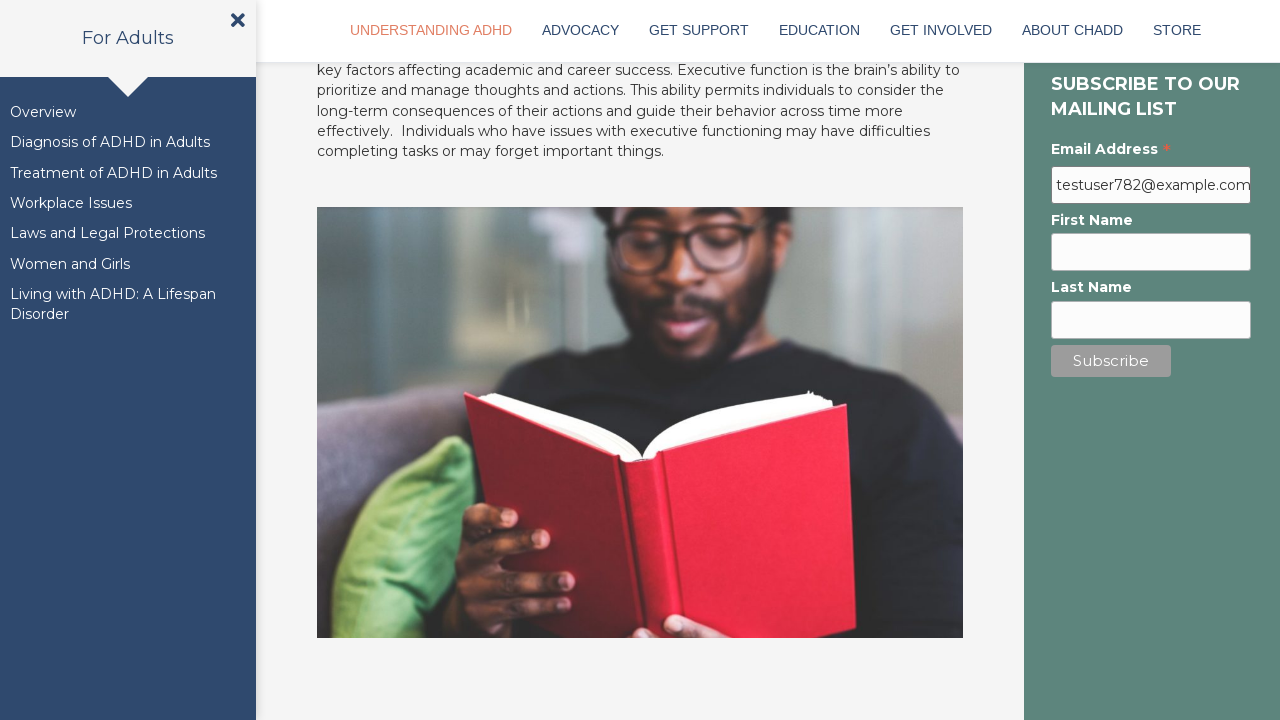

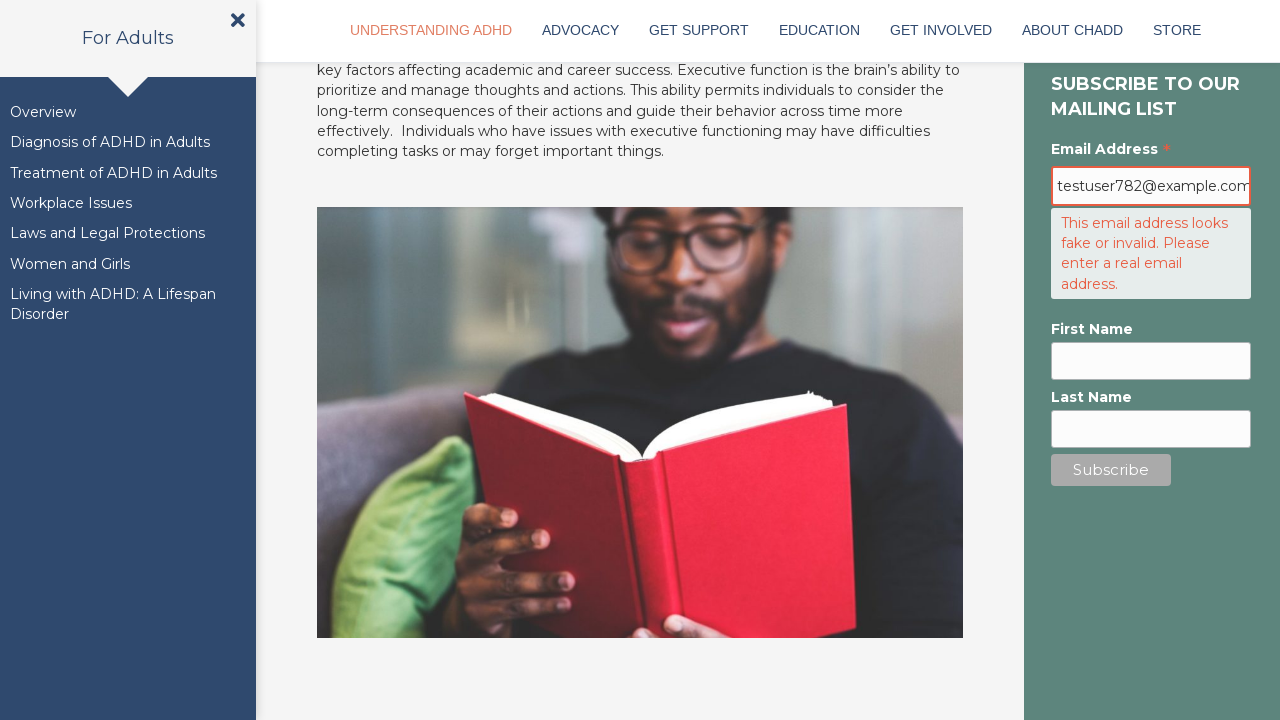